Tests clicking a button with dynamic ID by using CSS selector to find it, repeating the action 3 times with page refreshes

Starting URL: http://uitestingplayground.com/dynamicid

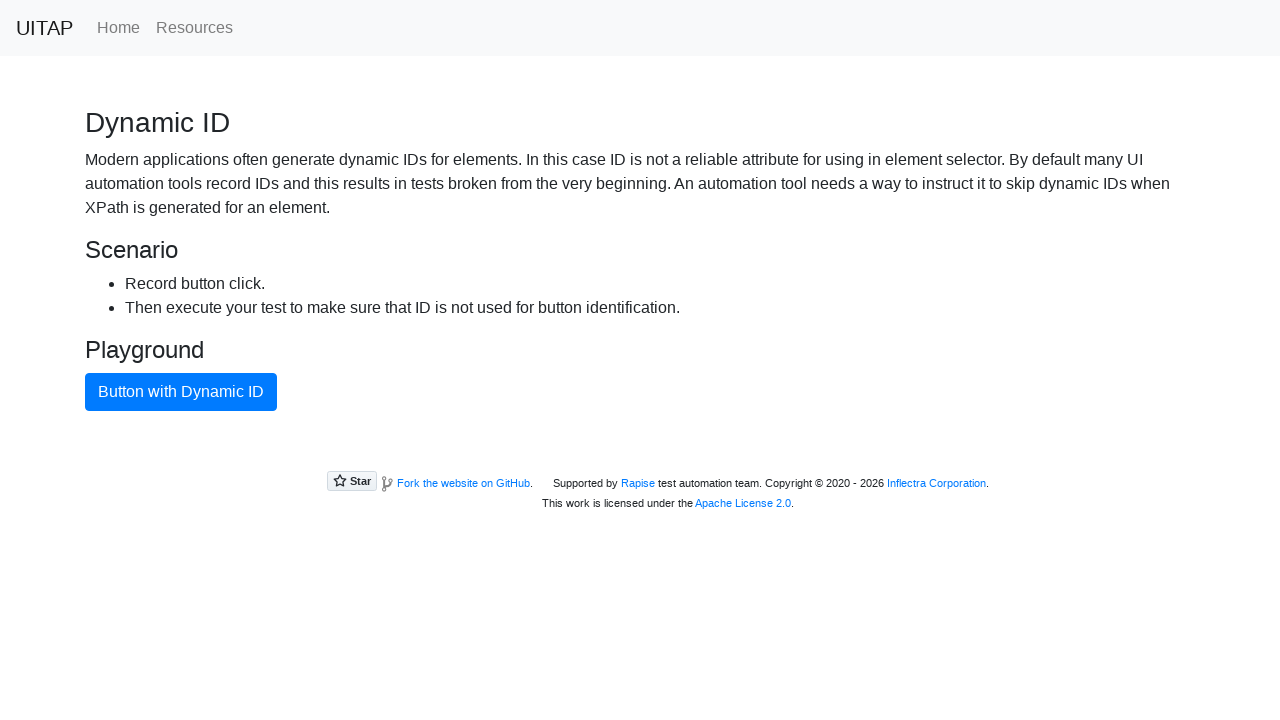

Clicked button with dynamic ID using CSS selector at (181, 392) on button.btn-primary
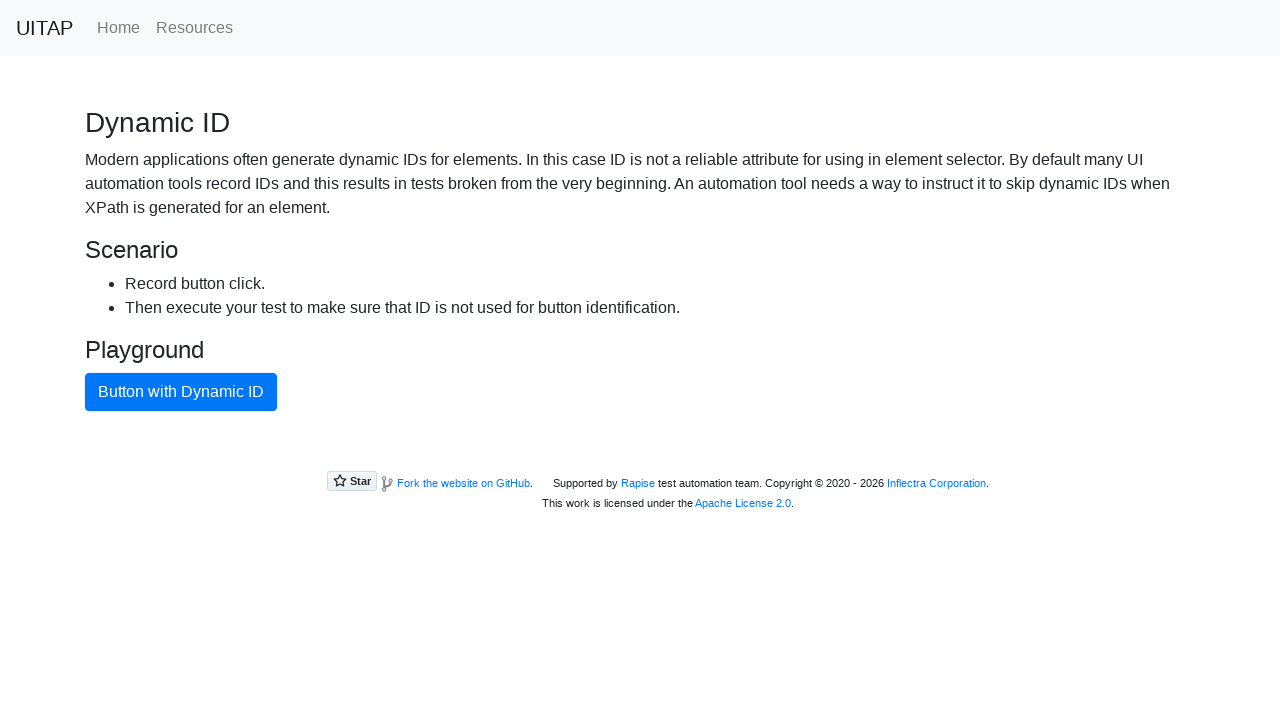

Refreshed the page
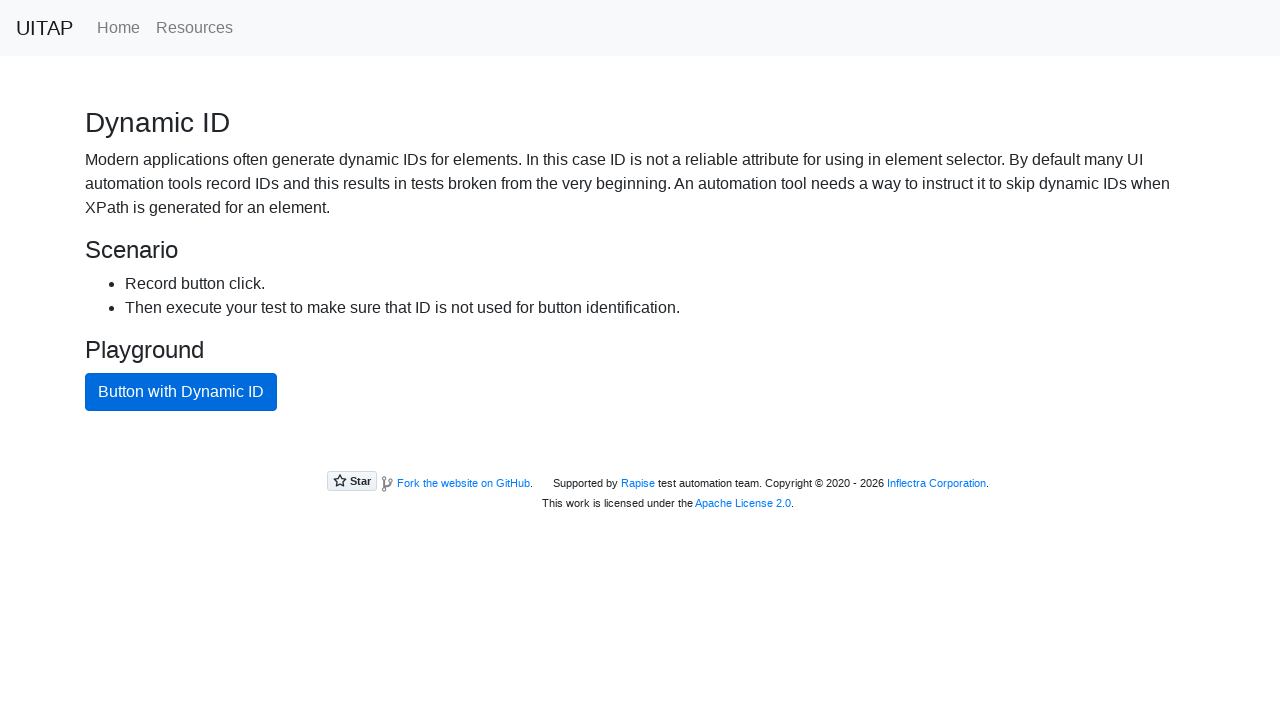

Navigated back to Dynamic ID test page
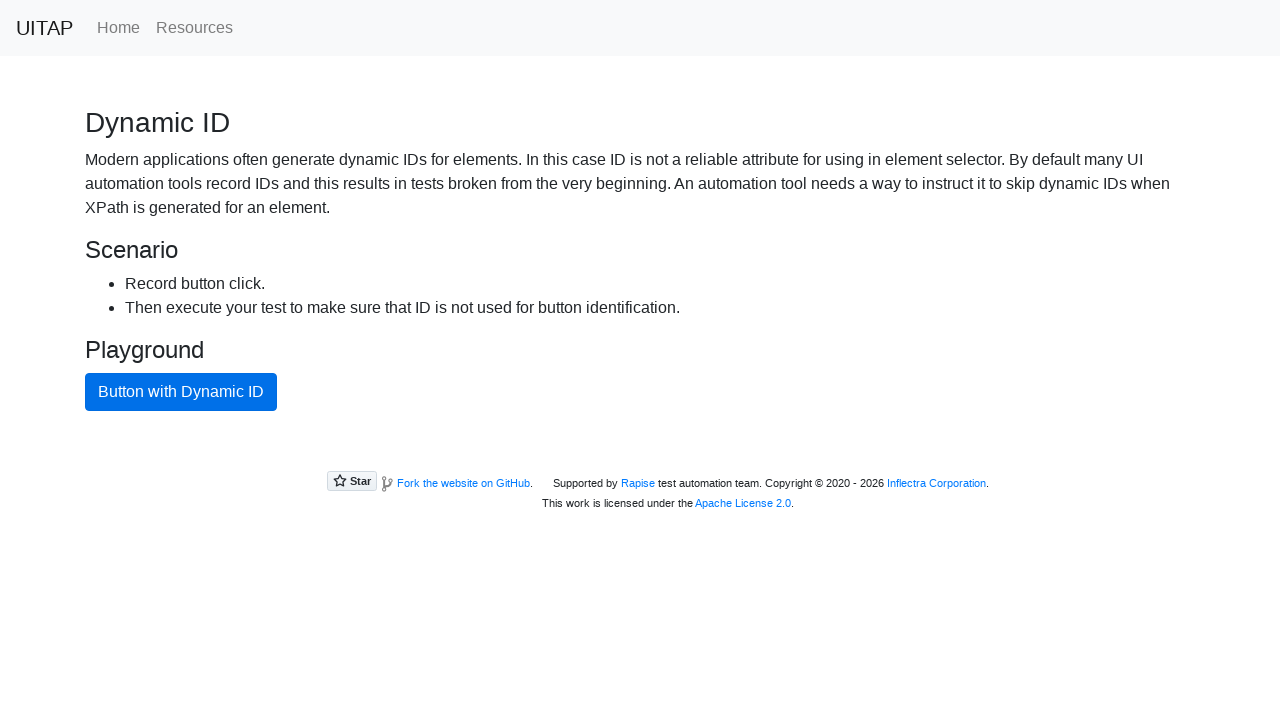

Clicked button with dynamic ID using CSS selector at (181, 392) on button.btn-primary
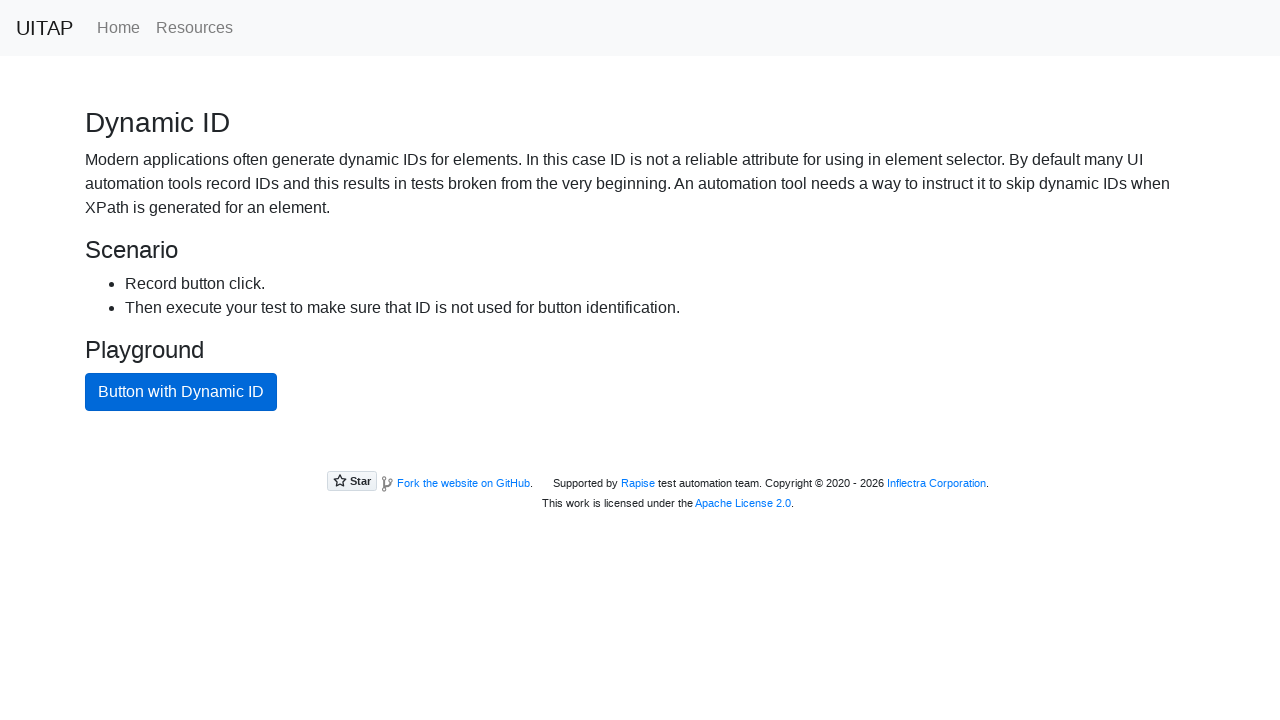

Refreshed the page
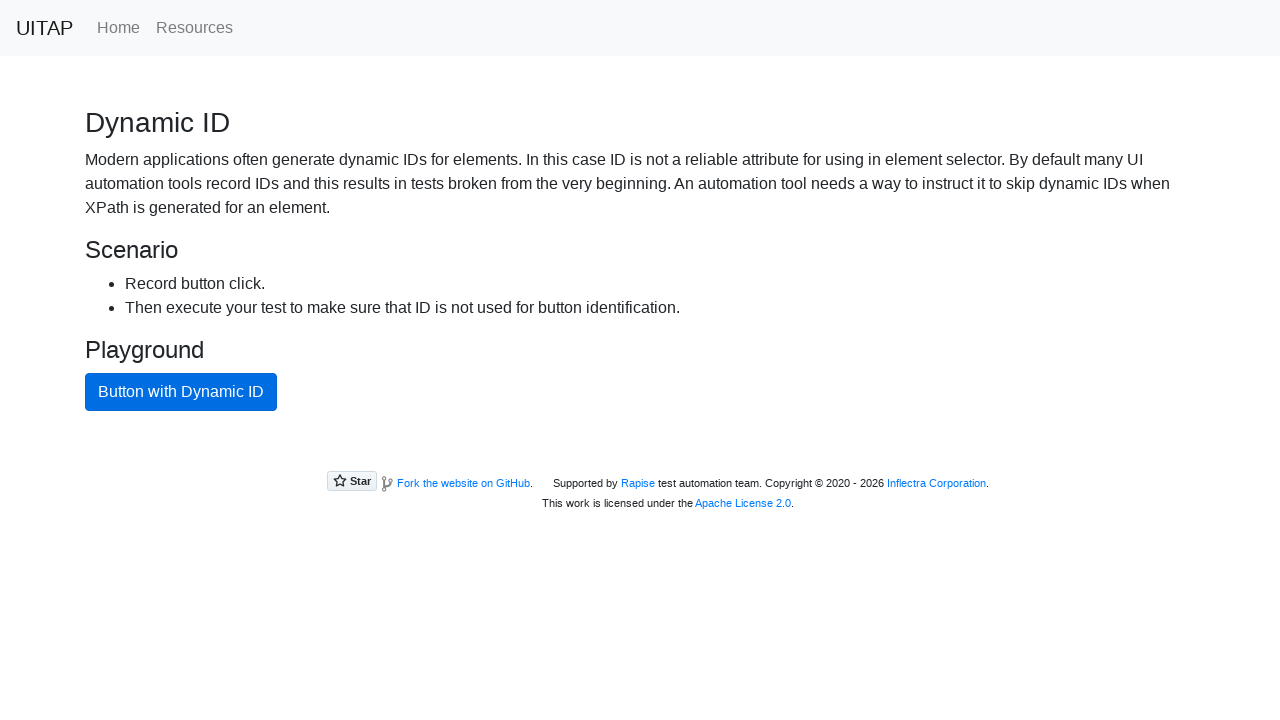

Navigated back to Dynamic ID test page
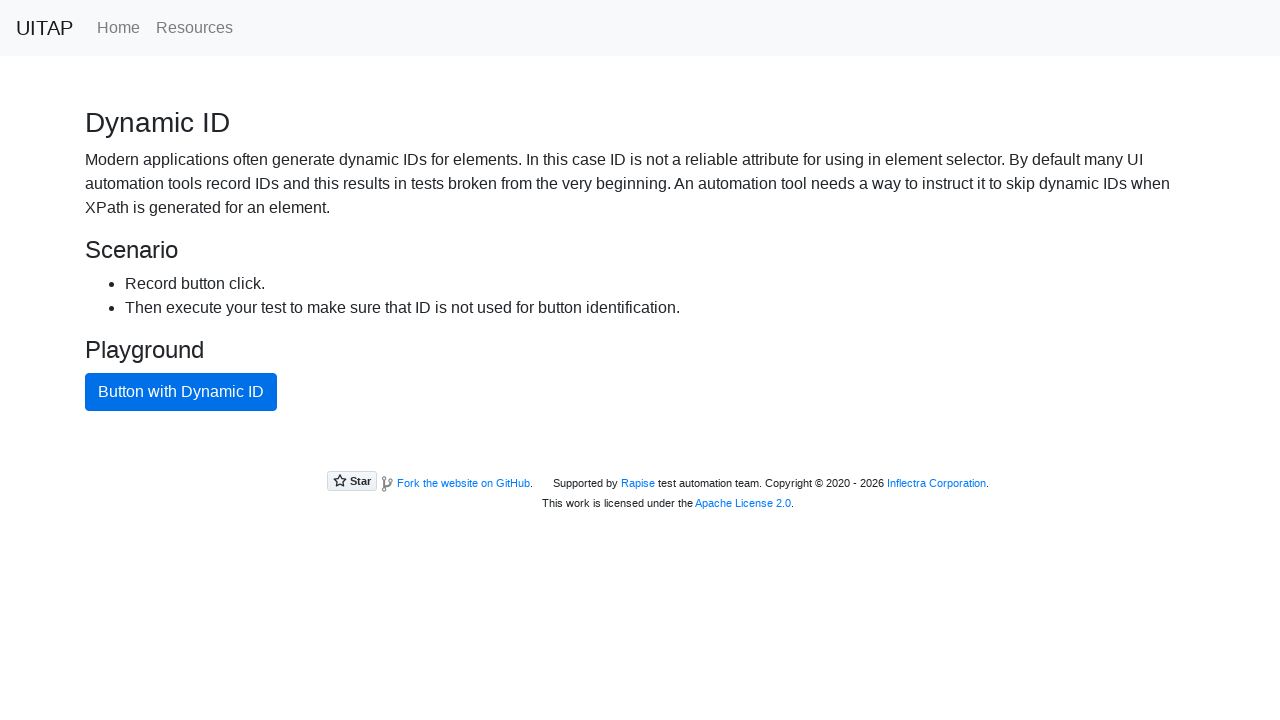

Clicked button with dynamic ID using CSS selector at (181, 392) on button.btn-primary
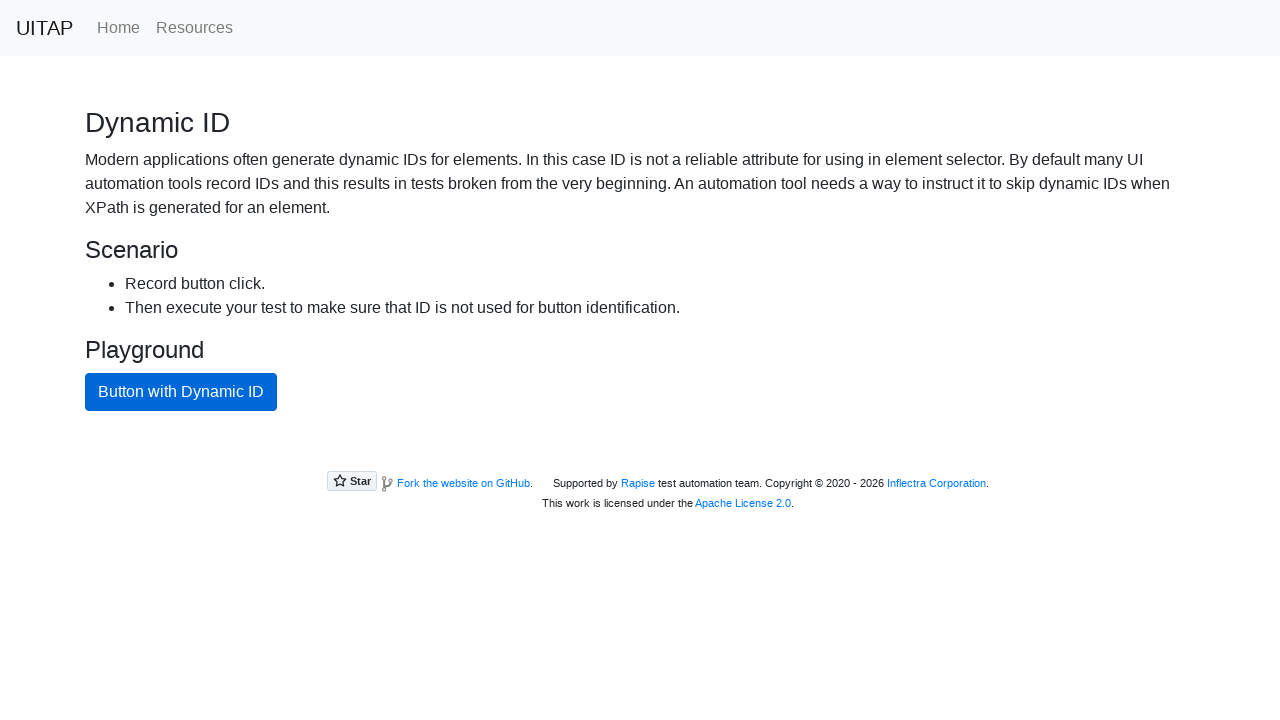

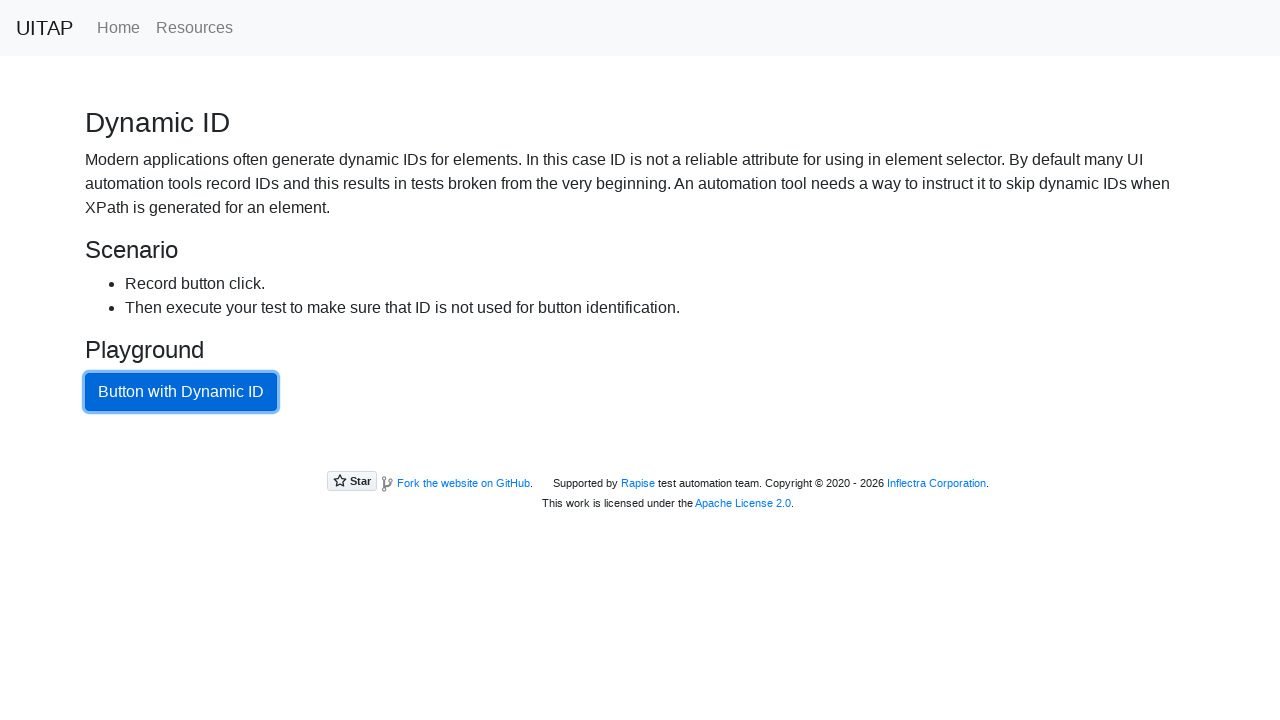